Tests radio button properties on an HTML forms page by locating radio button groups within a table and verifying their existence and values

Starting URL: http://echoecho.com/htmlforms10.htm

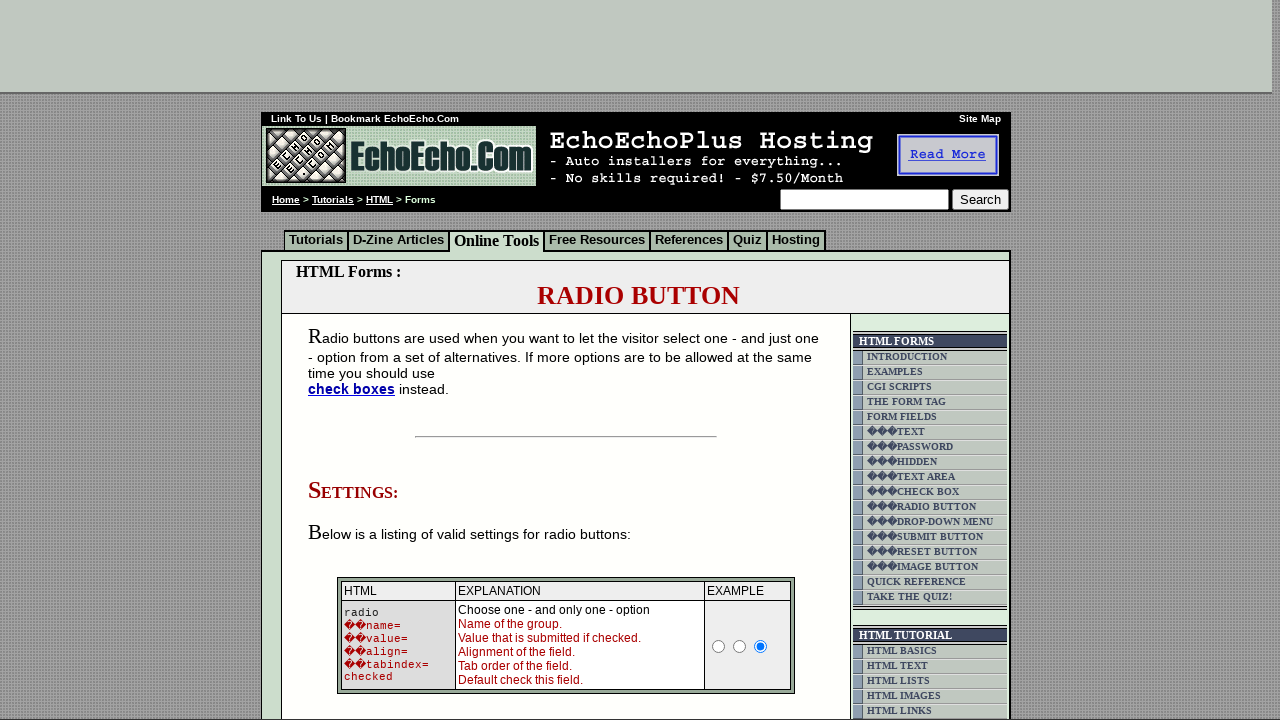

Waited for table5 element to load
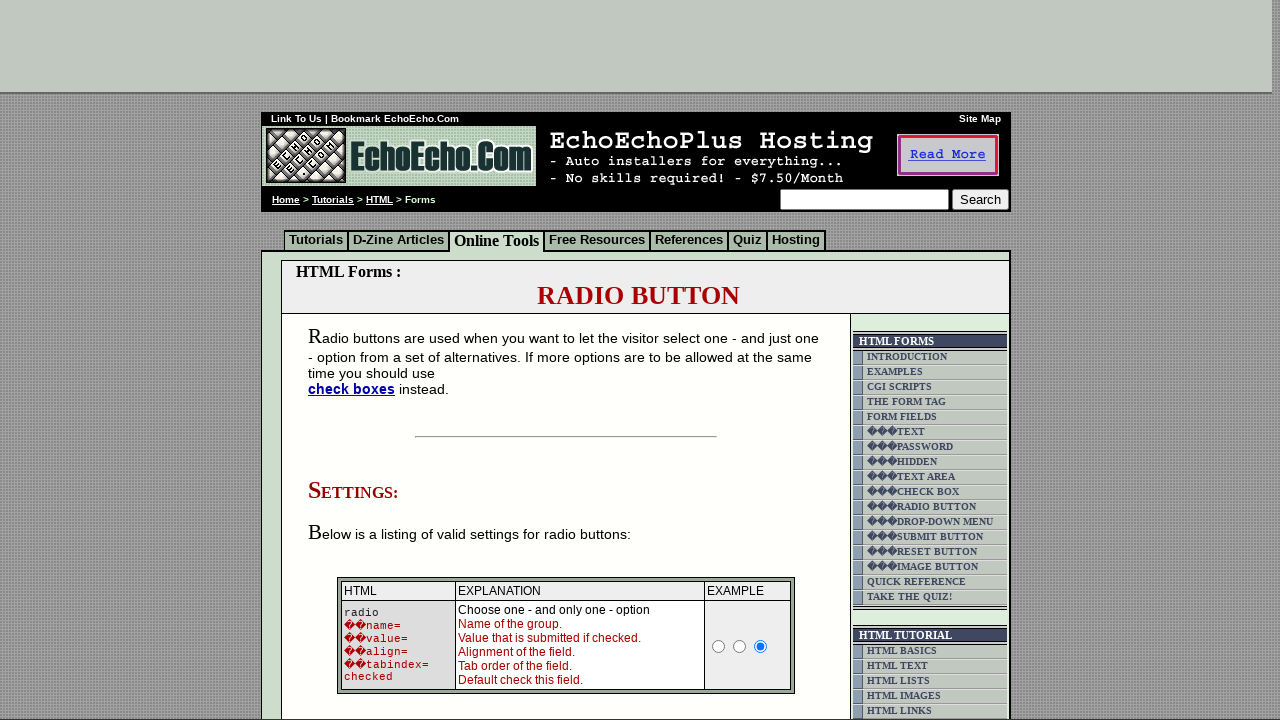

Located the second table5 element containing radio buttons
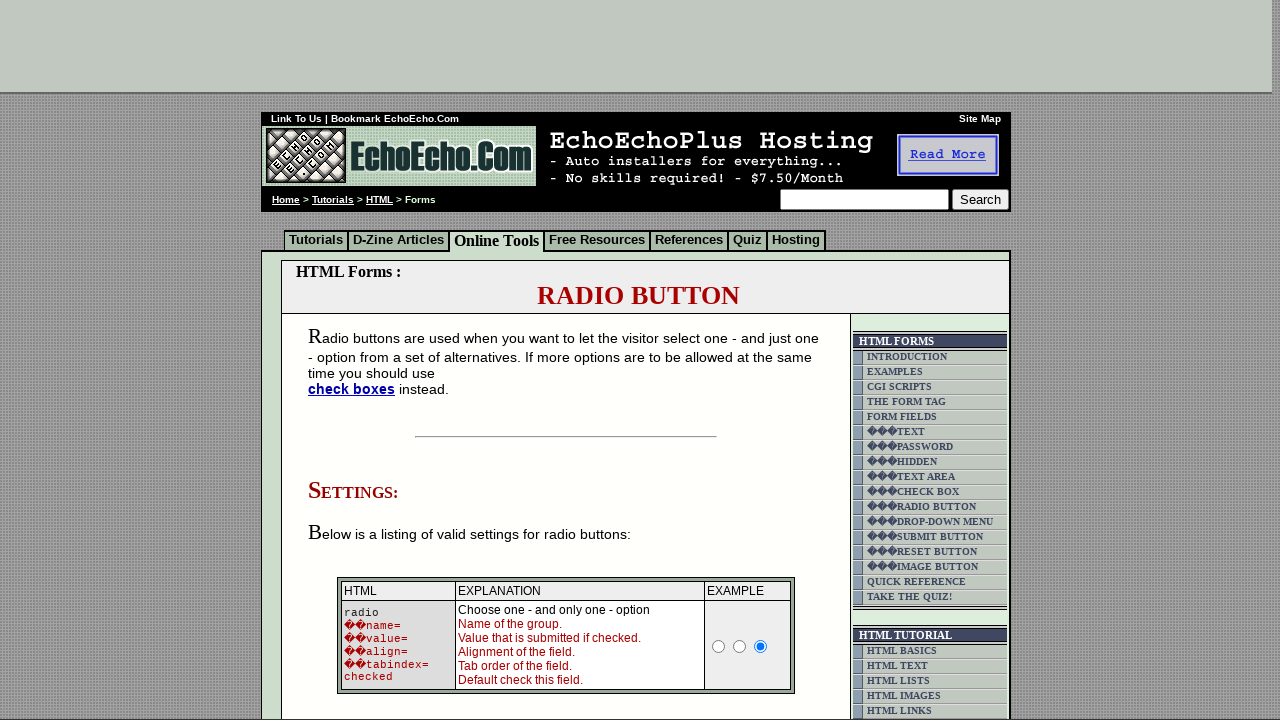

Located all radio buttons in group1
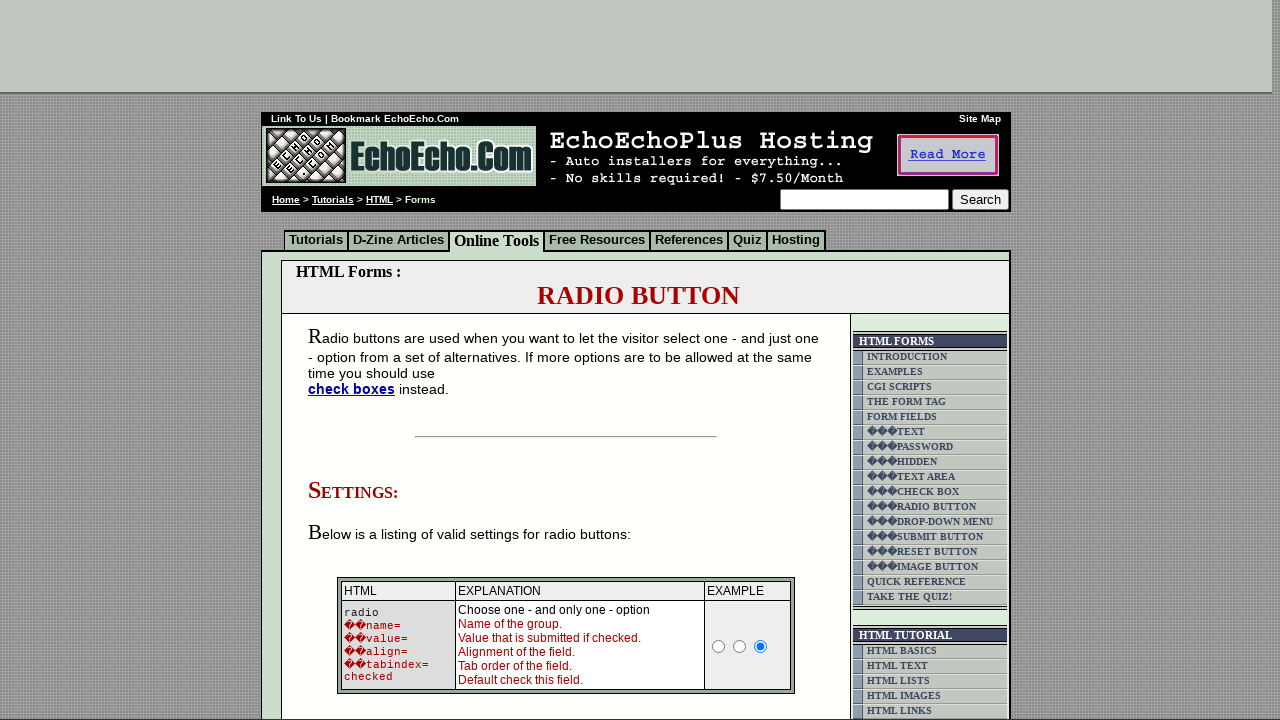

Waited for first radio button in group1 to be ready
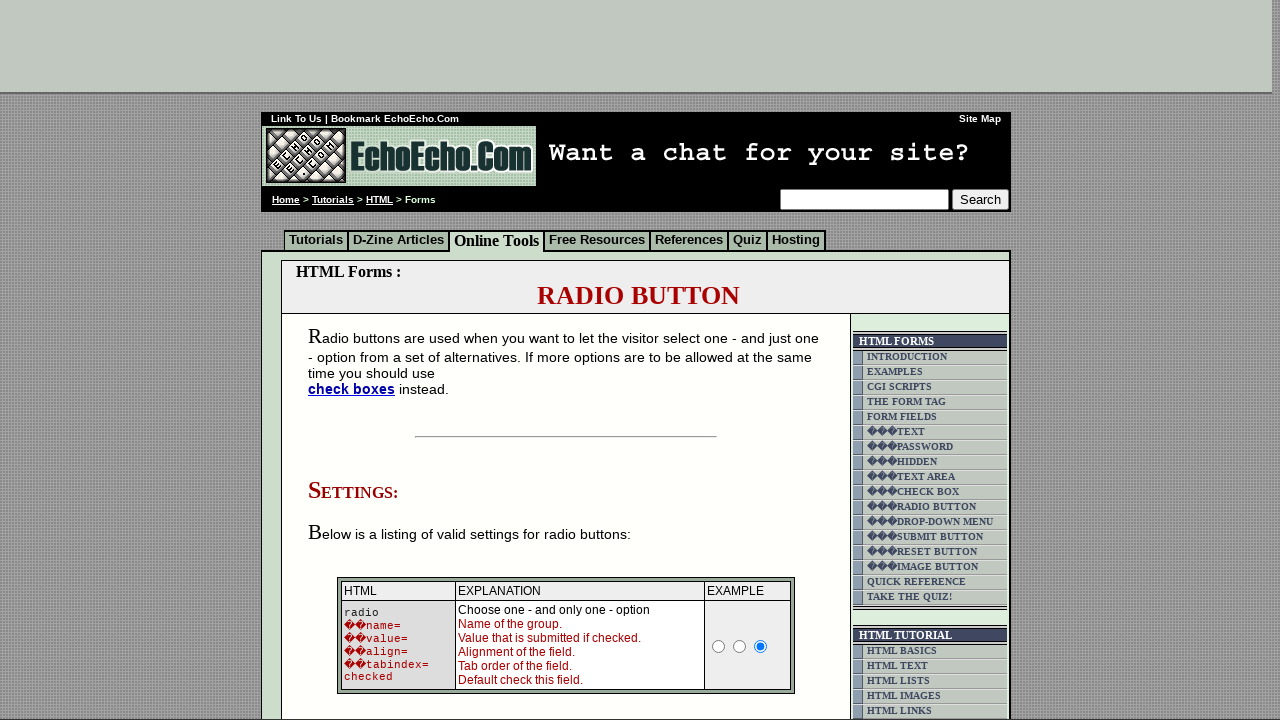

Clicked the first radio button in group1 at (356, 360) on input[name='group1'] >> nth=0
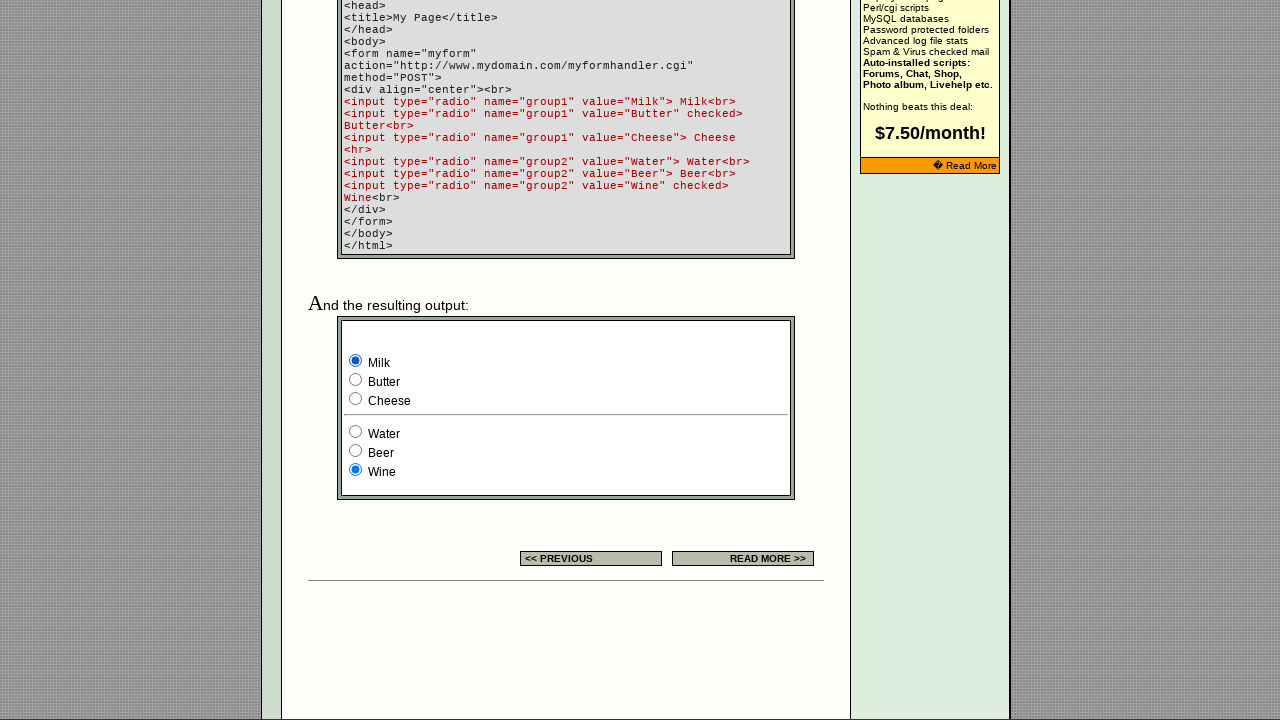

Located all radio buttons in group2
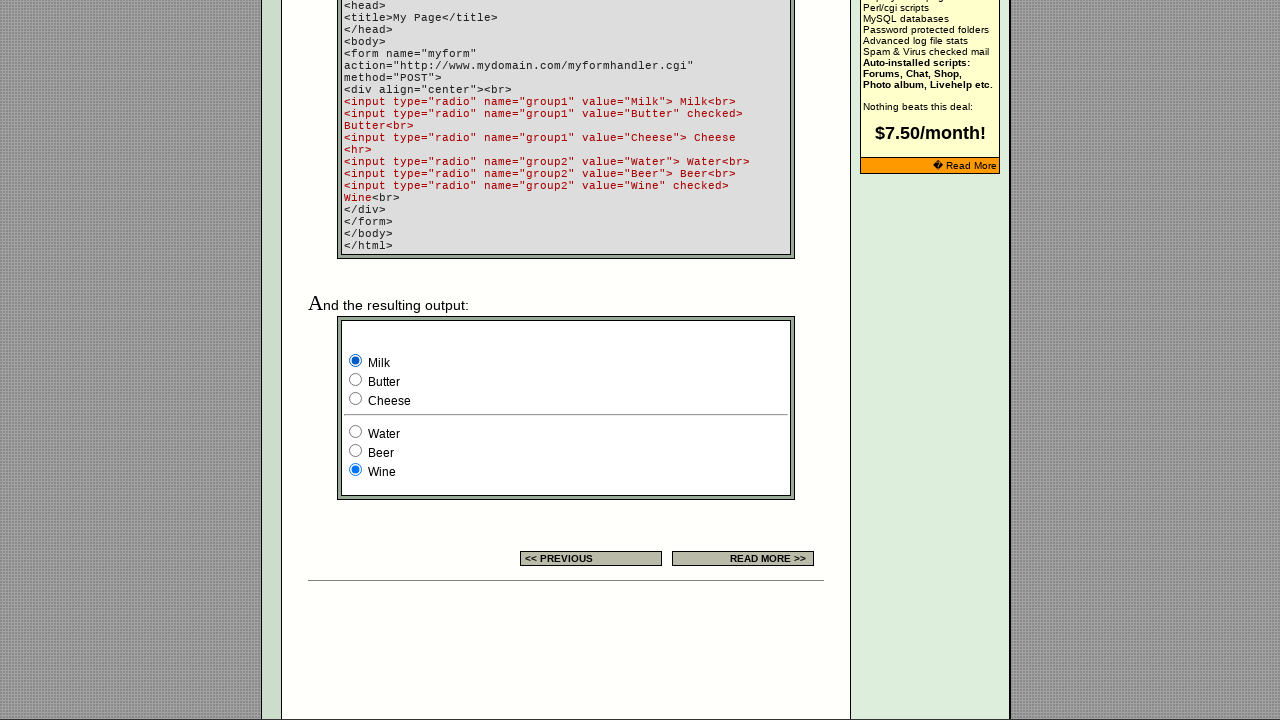

Waited for first radio button in group2 to be ready
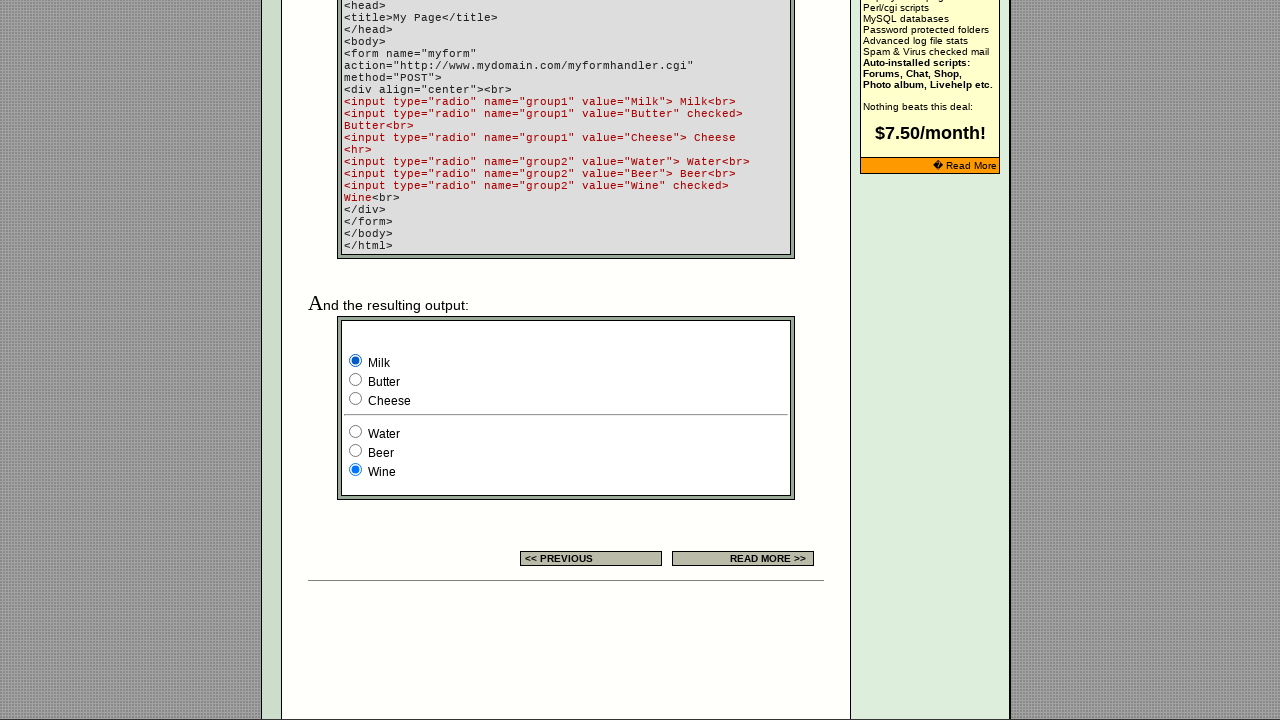

Clicked the first radio button in group2 at (356, 432) on input[name='group2'] >> nth=0
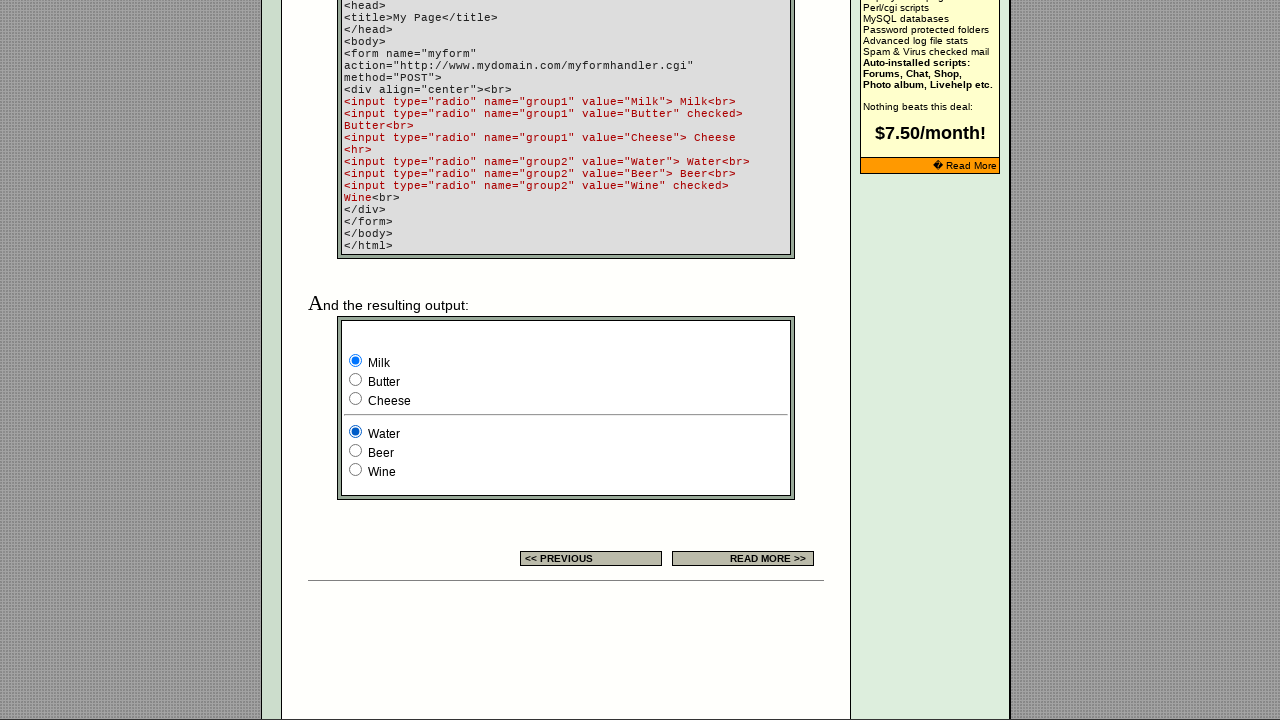

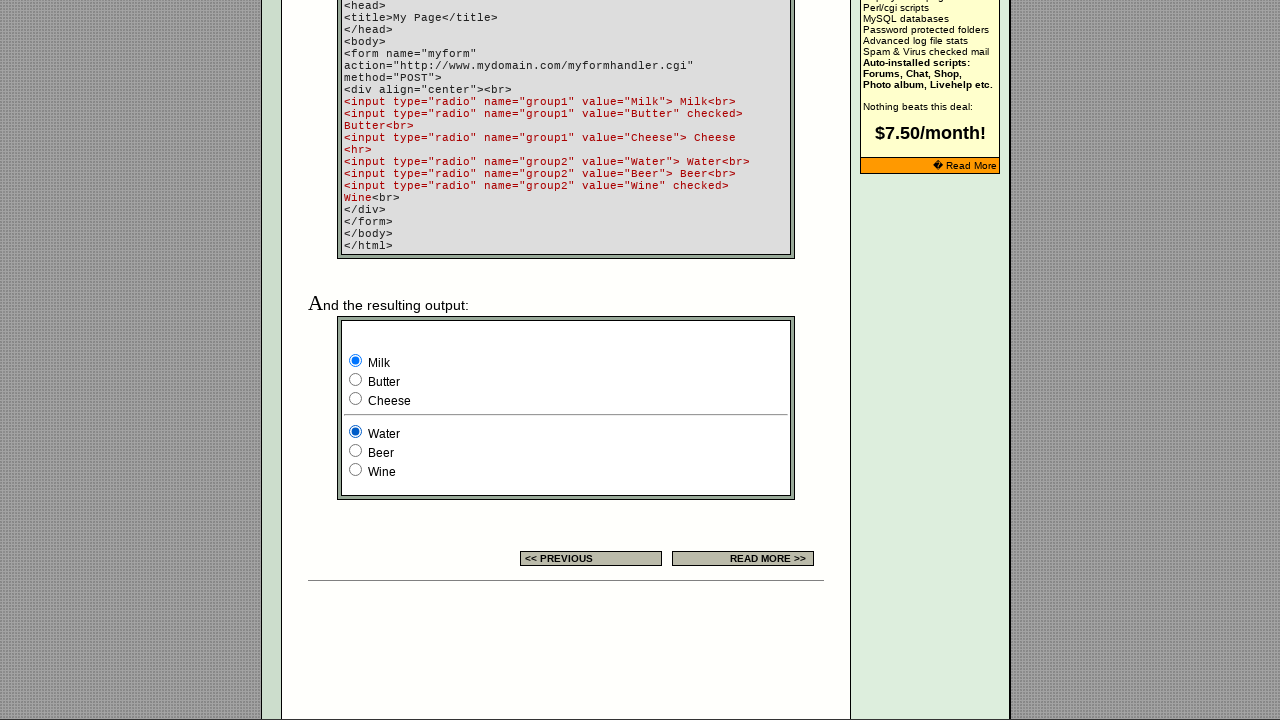